Navigates to Form Authentication page and verifies the label texts are "Username" and "Password"

Starting URL: https://the-internet.herokuapp.com/

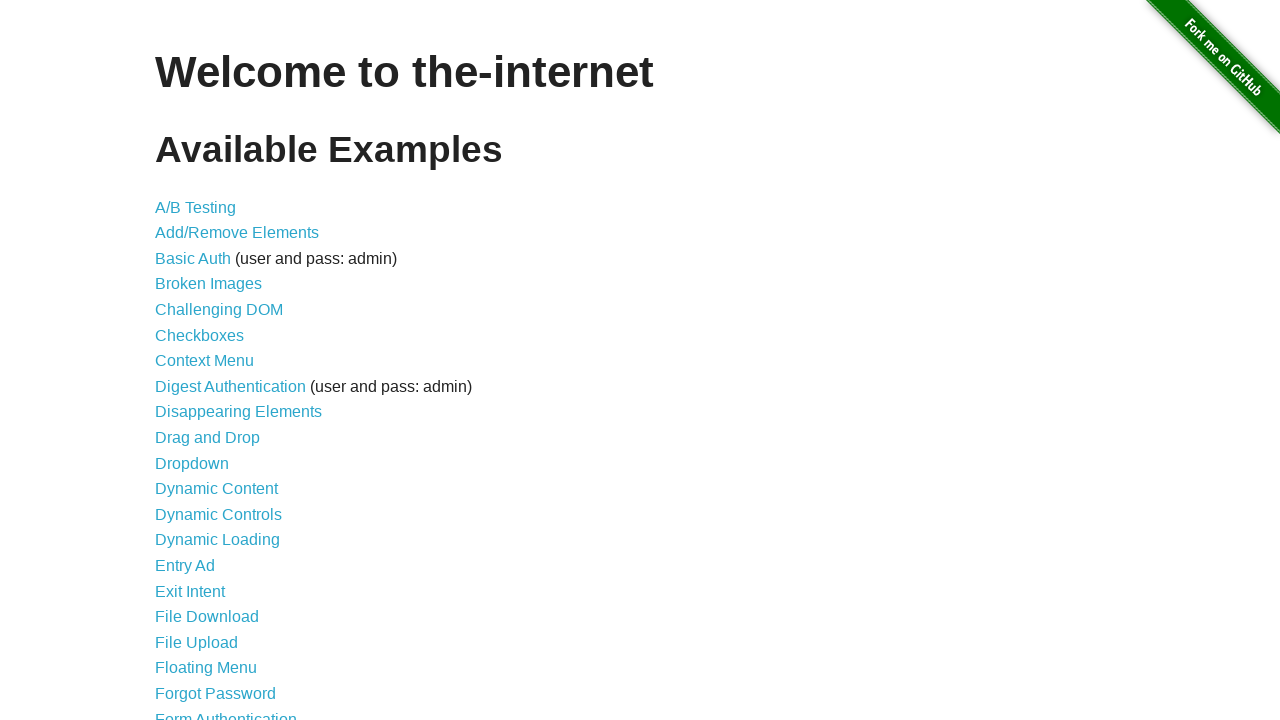

Clicked on Form Authentication link at (226, 712) on text=Form Authentication
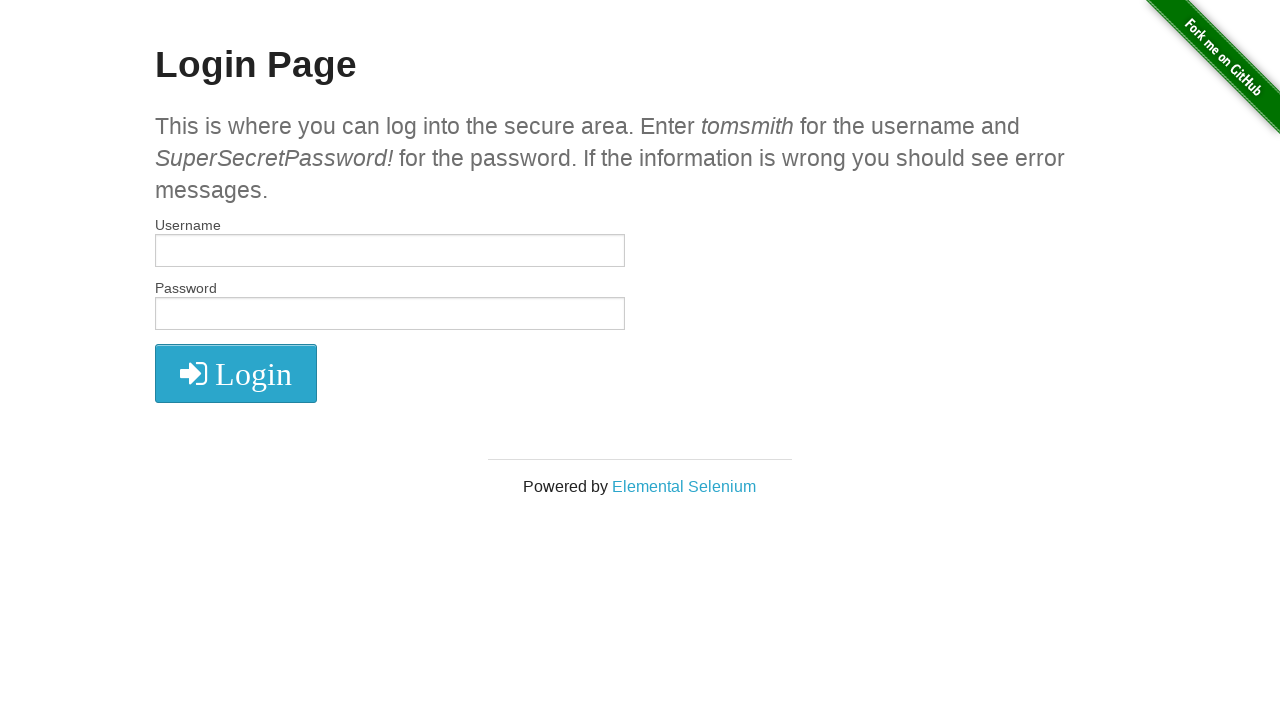

Form Authentication page loaded with labels present
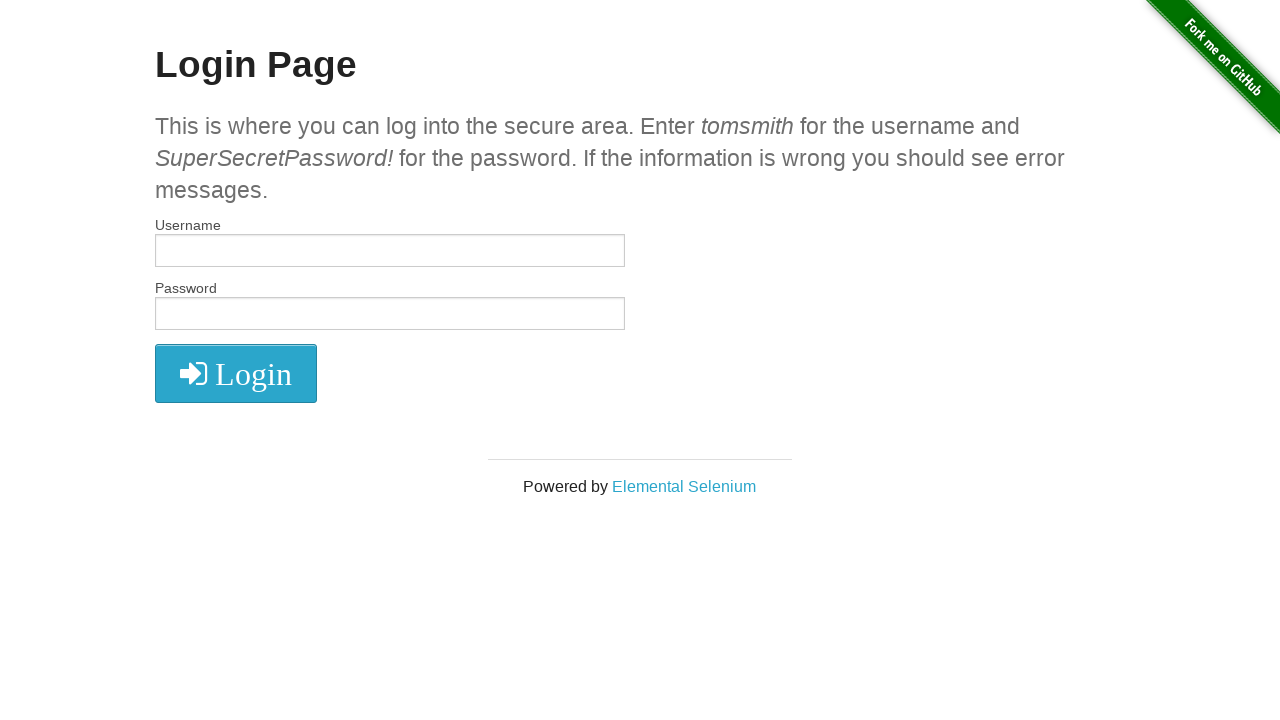

Retrieved all label elements from the page
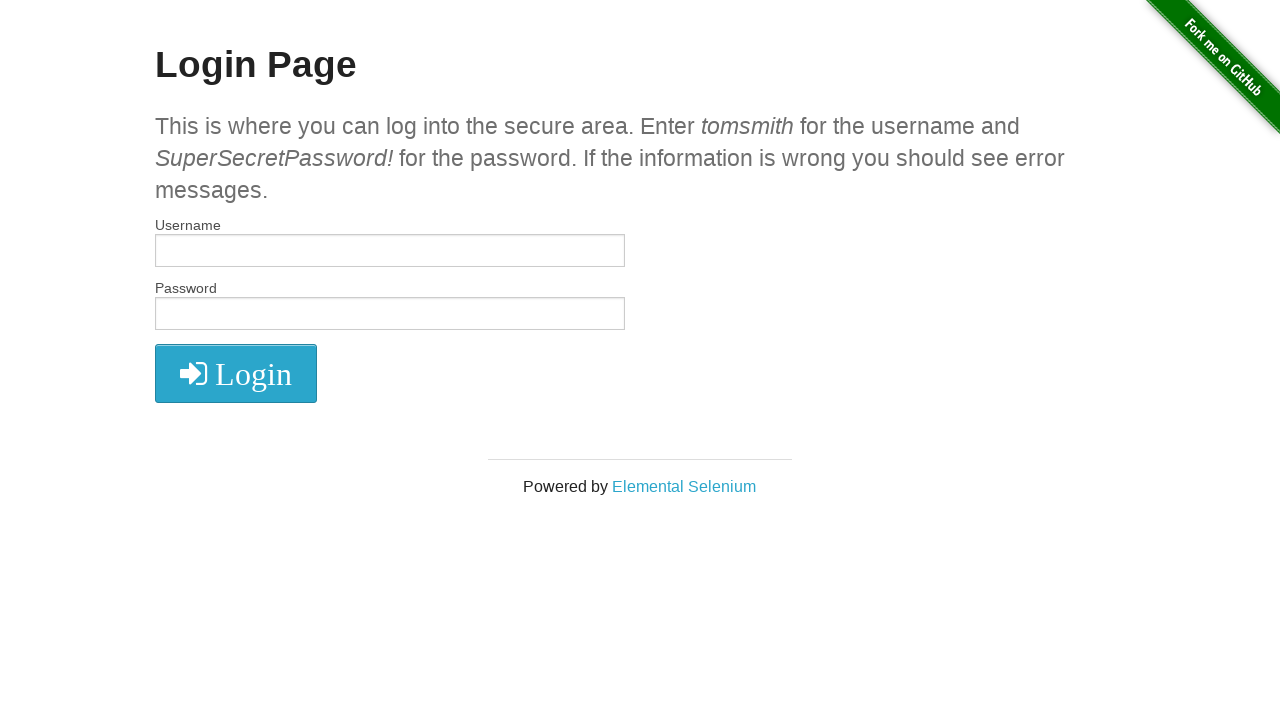

Verified first label text is 'Username'
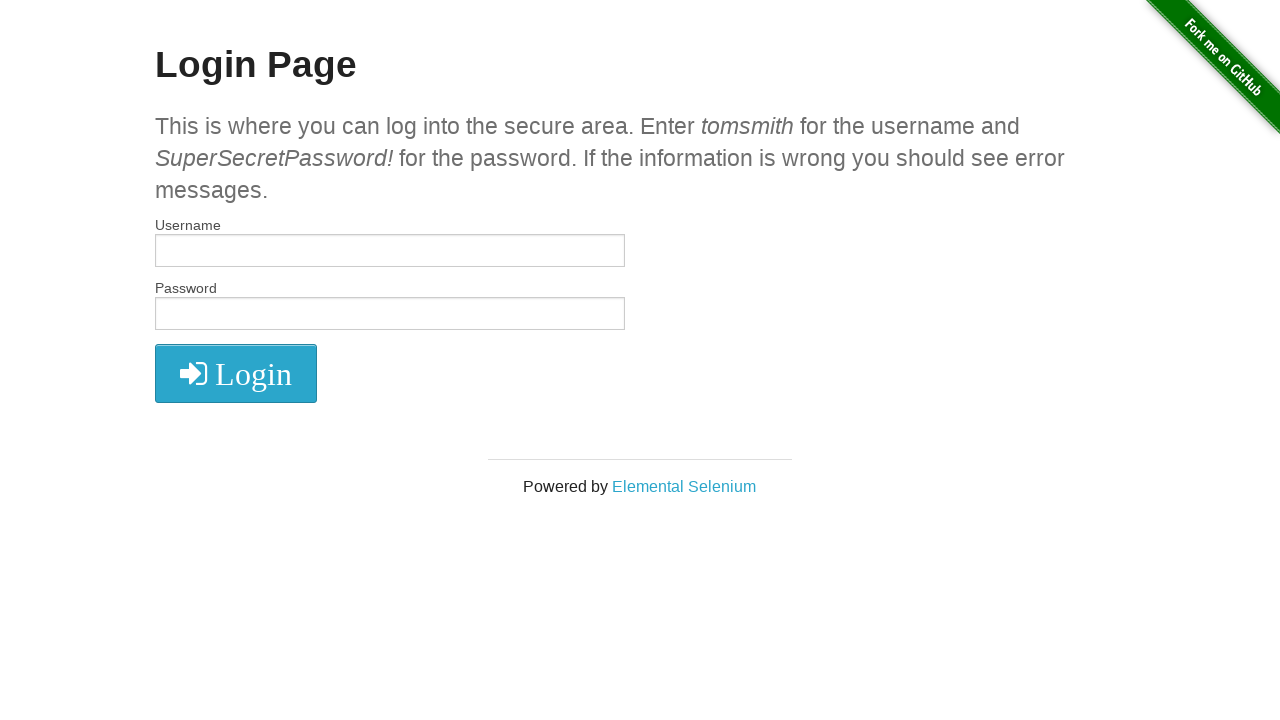

Verified second label text is 'Password'
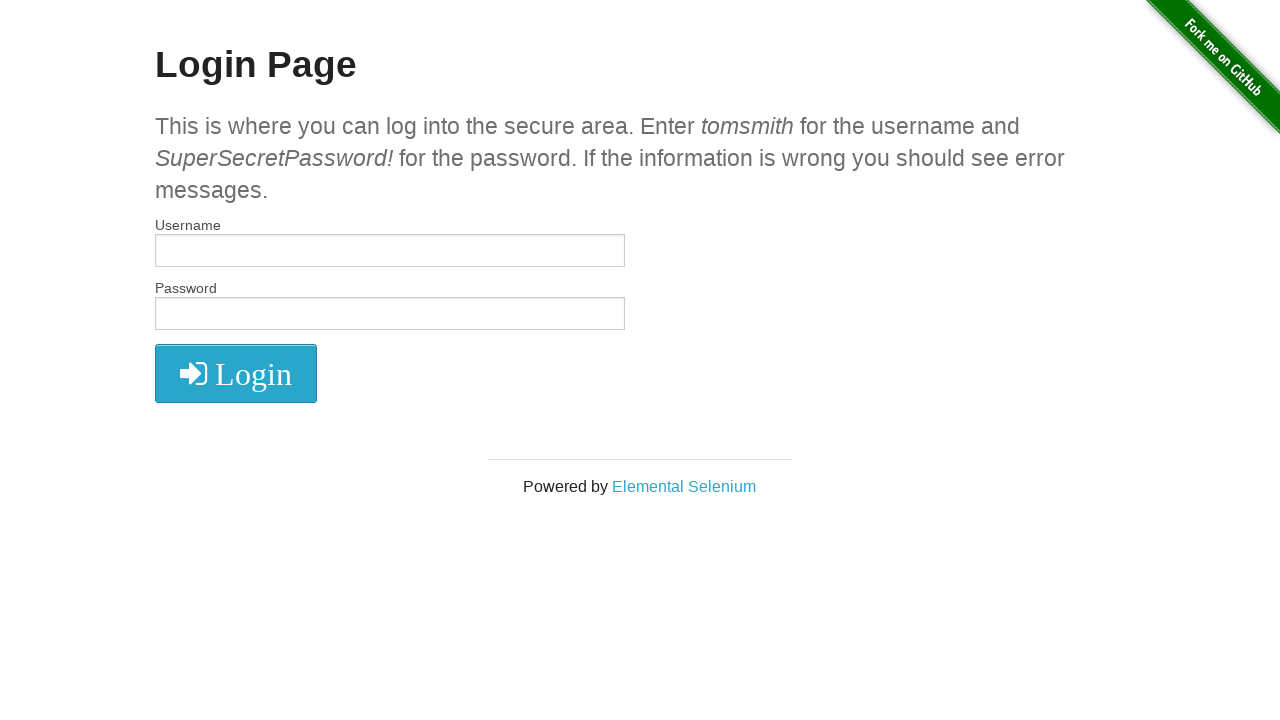

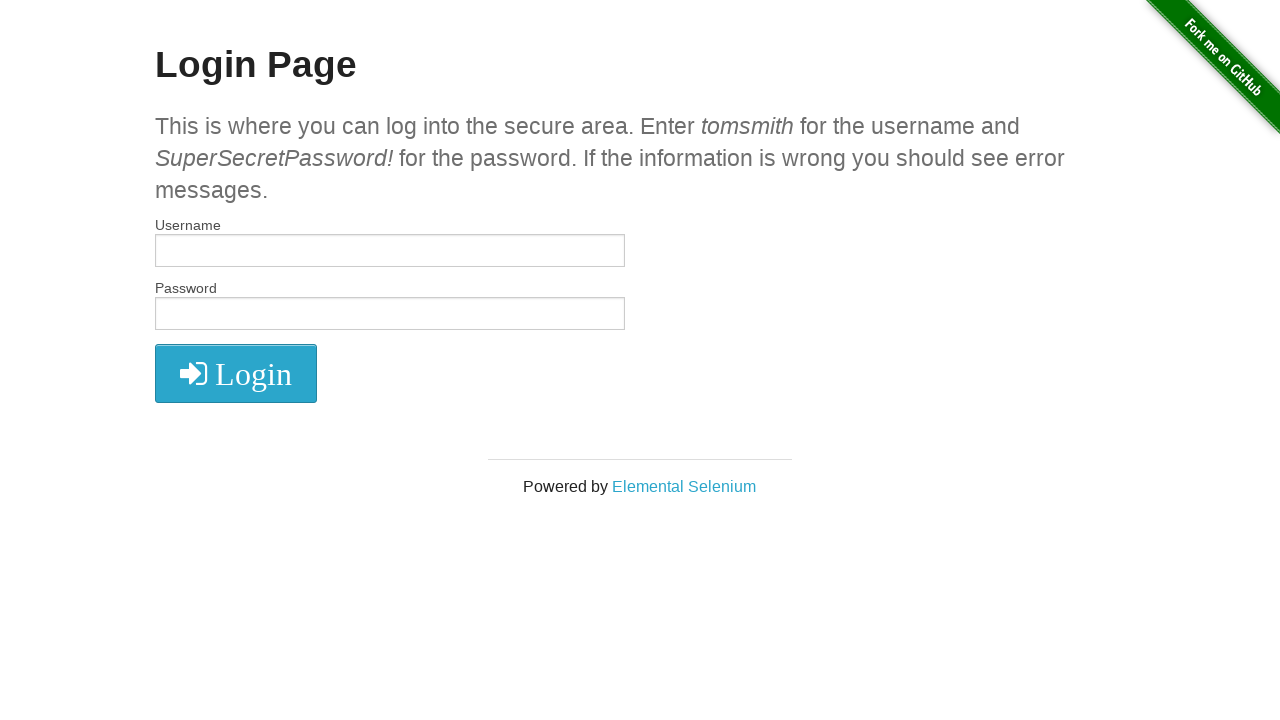